Tests a simple input form by entering text into a text field, submitting the form, and verifying the result text appears

Starting URL: https://www.qa-practice.com/elements/input/simple

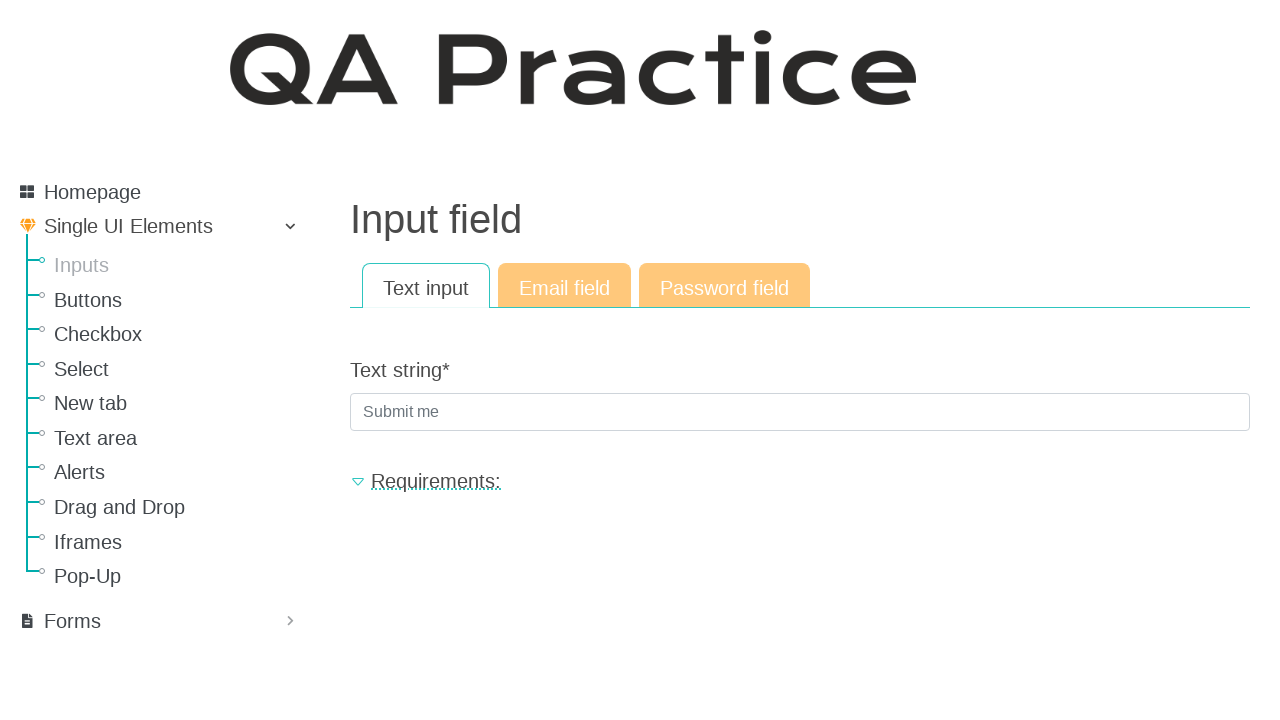

Filled text input field with 'Sample_test_input_2024' on #id_text_string
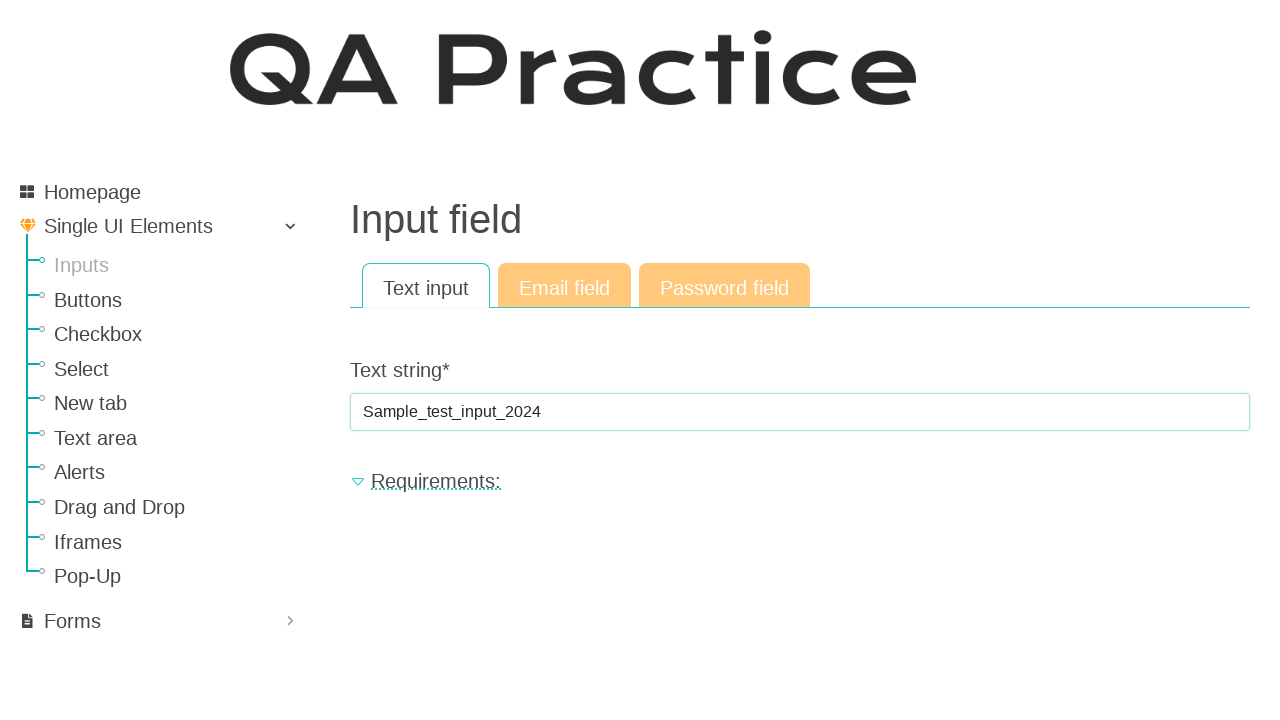

Pressed Enter to submit the form on #id_text_string
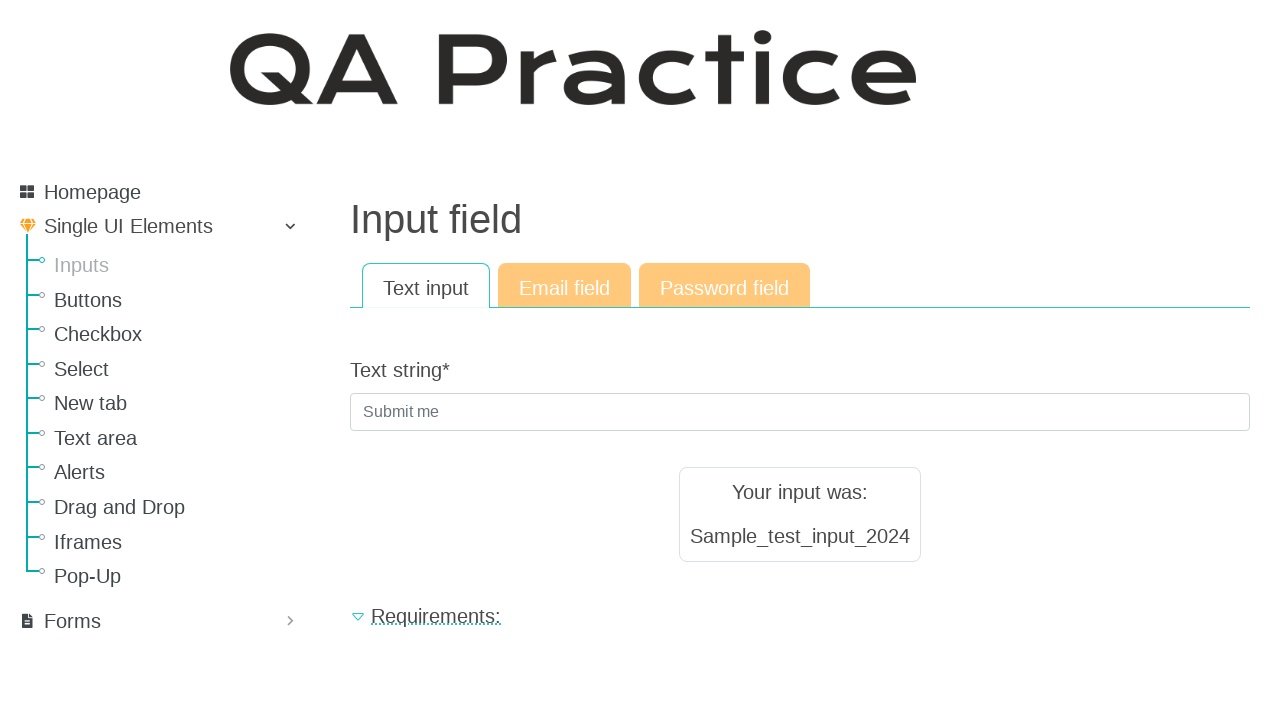

Result text appeared on the page
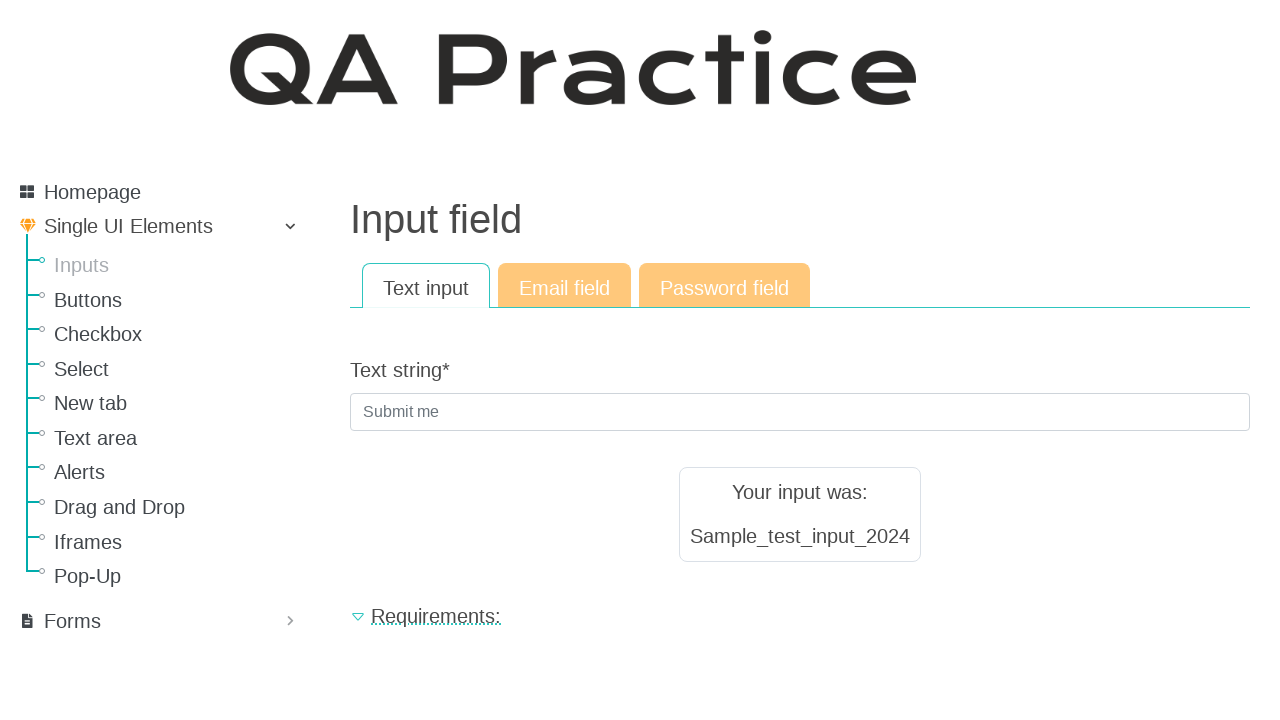

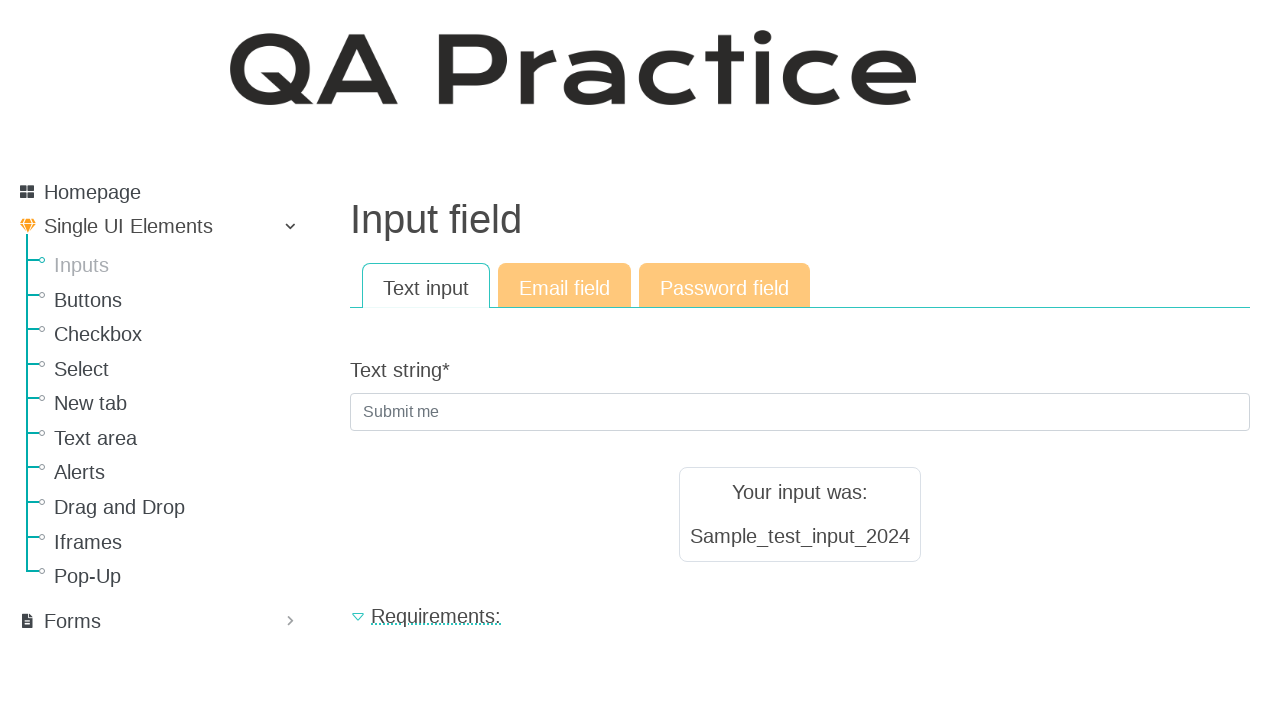